Tests window handle functionality by navigating to a test page, clicking a link that opens a new window, and switching between window handles.

Starting URL: http://omayo.blogspot.com/

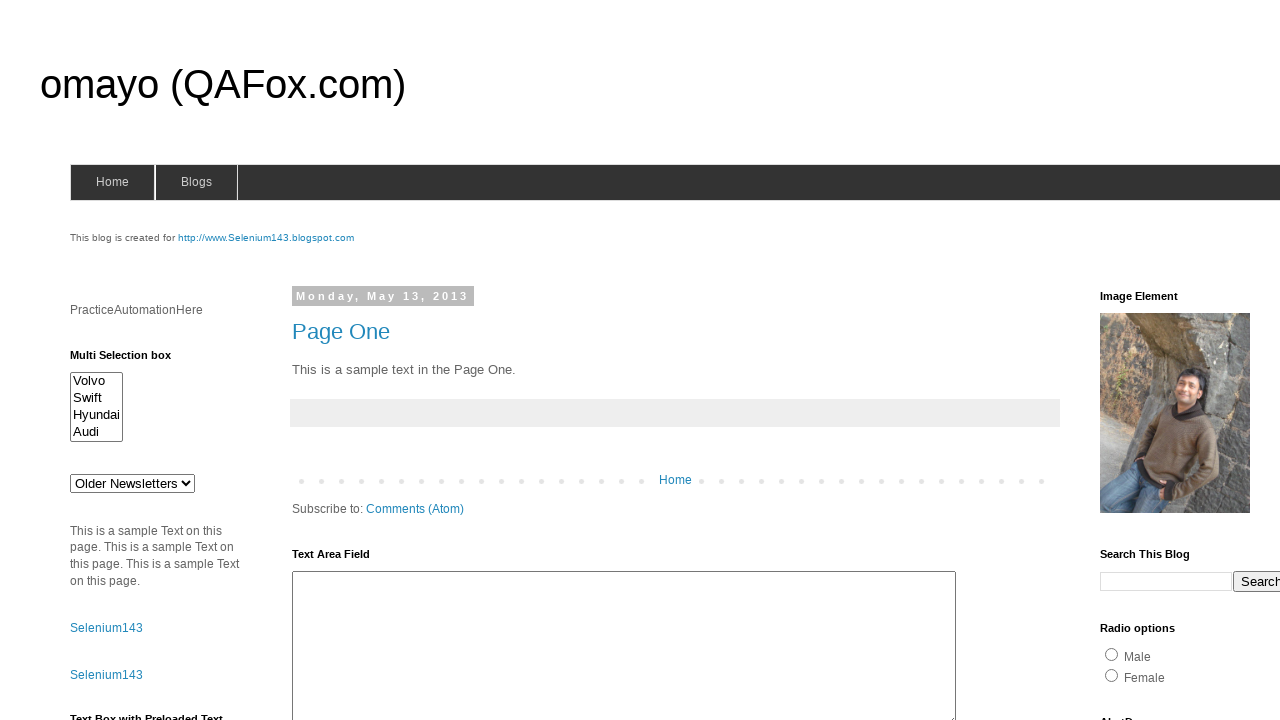

Clicked 'Open' link to open new window at (132, 360) on xpath=//a[contains(text(),'Open')]
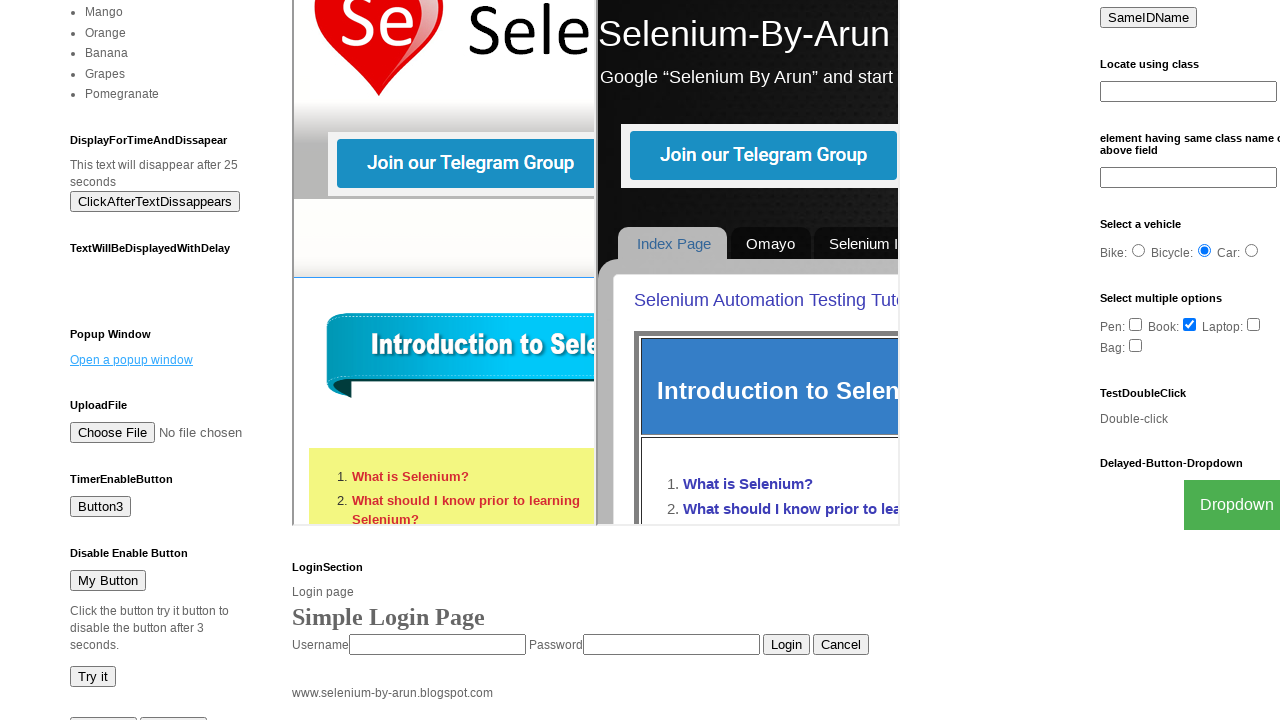

Waited 1000ms for new window to open
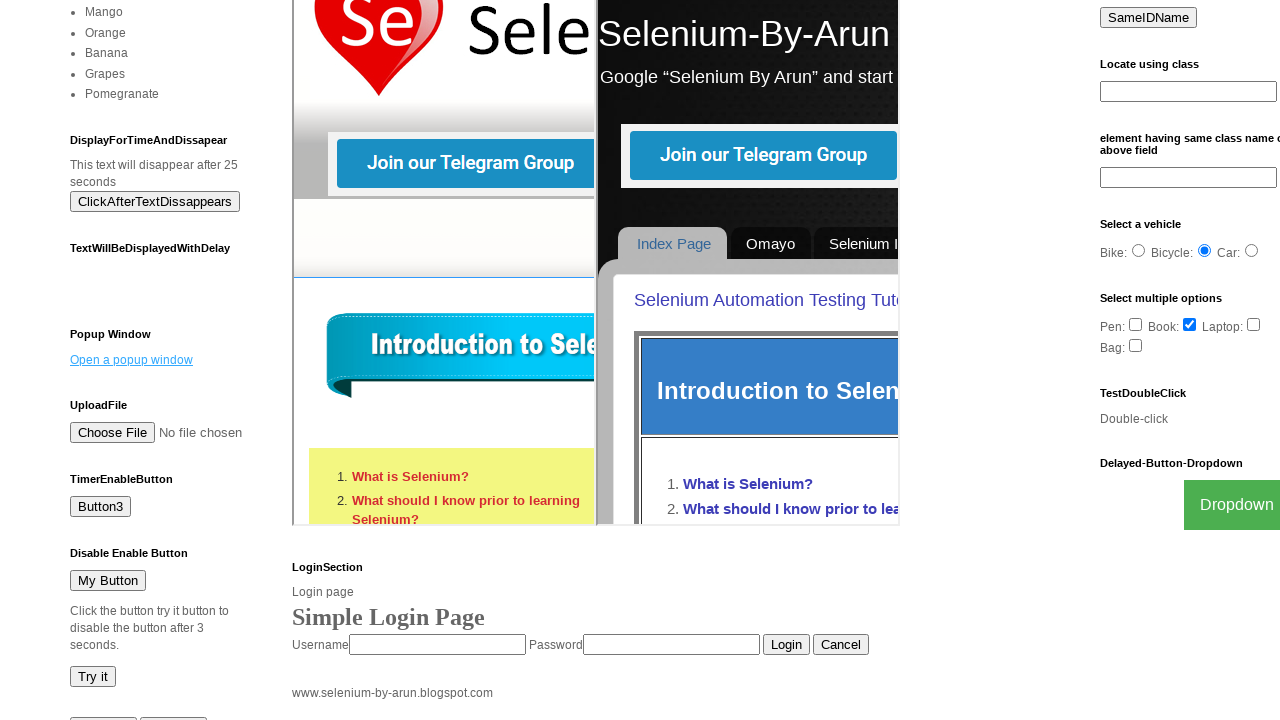

Retrieved all pages from context
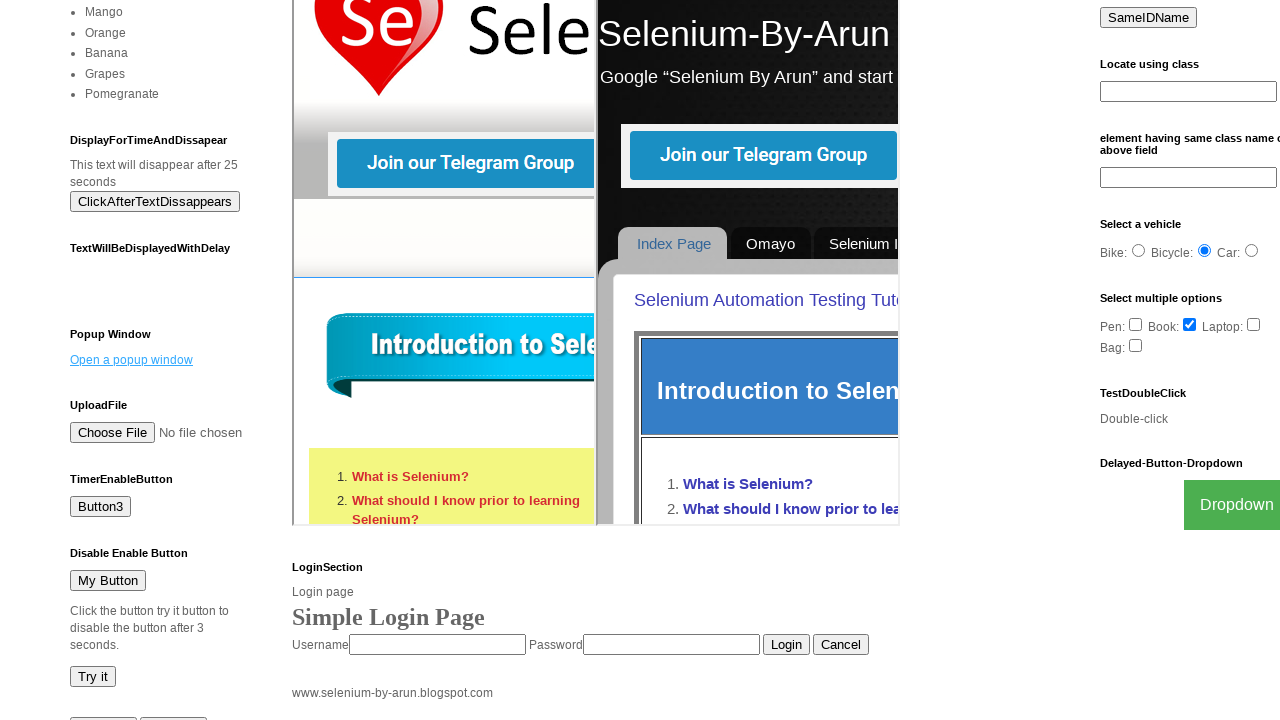

Printed window count: 2 windows
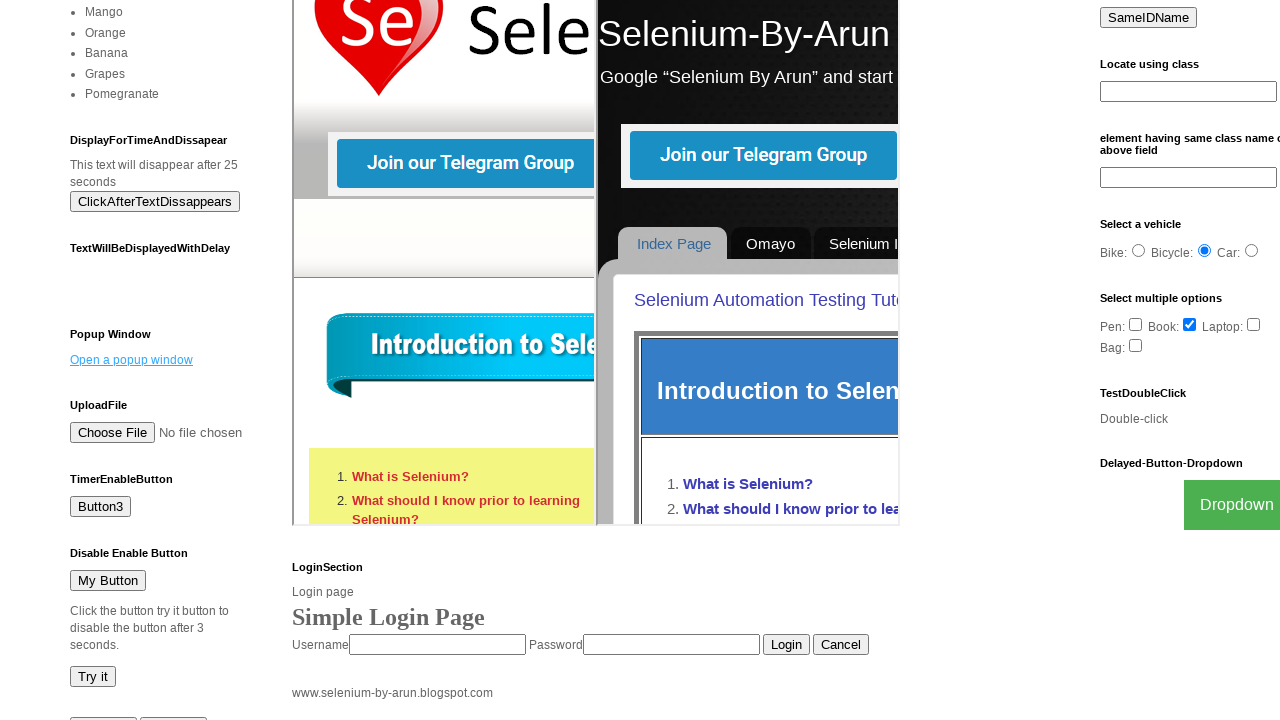

Retrieved new window/tab from pages list
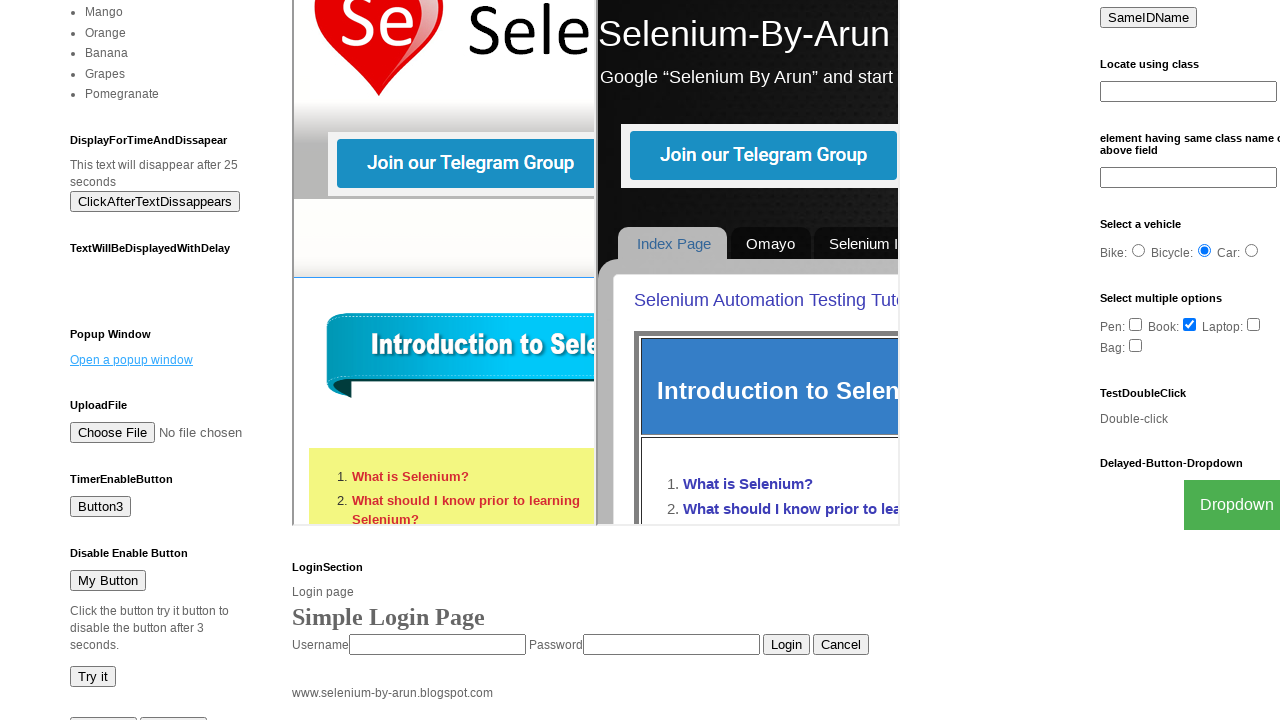

Brought new window to front
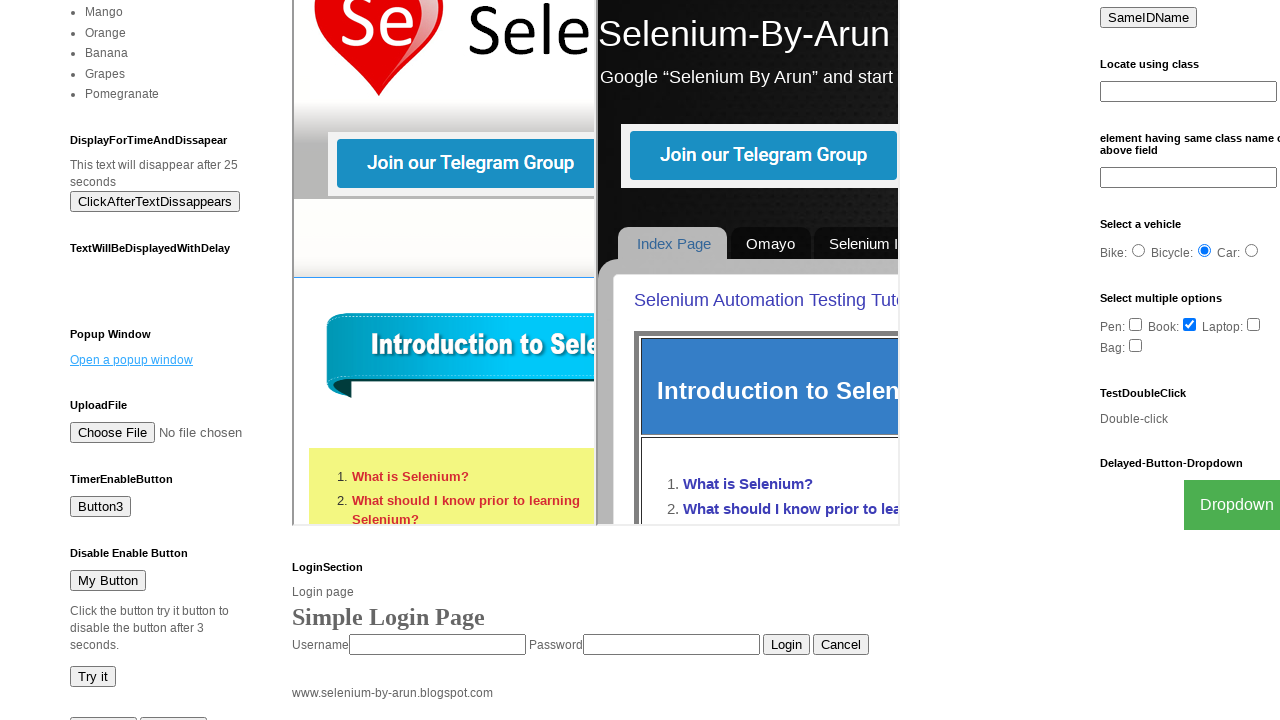

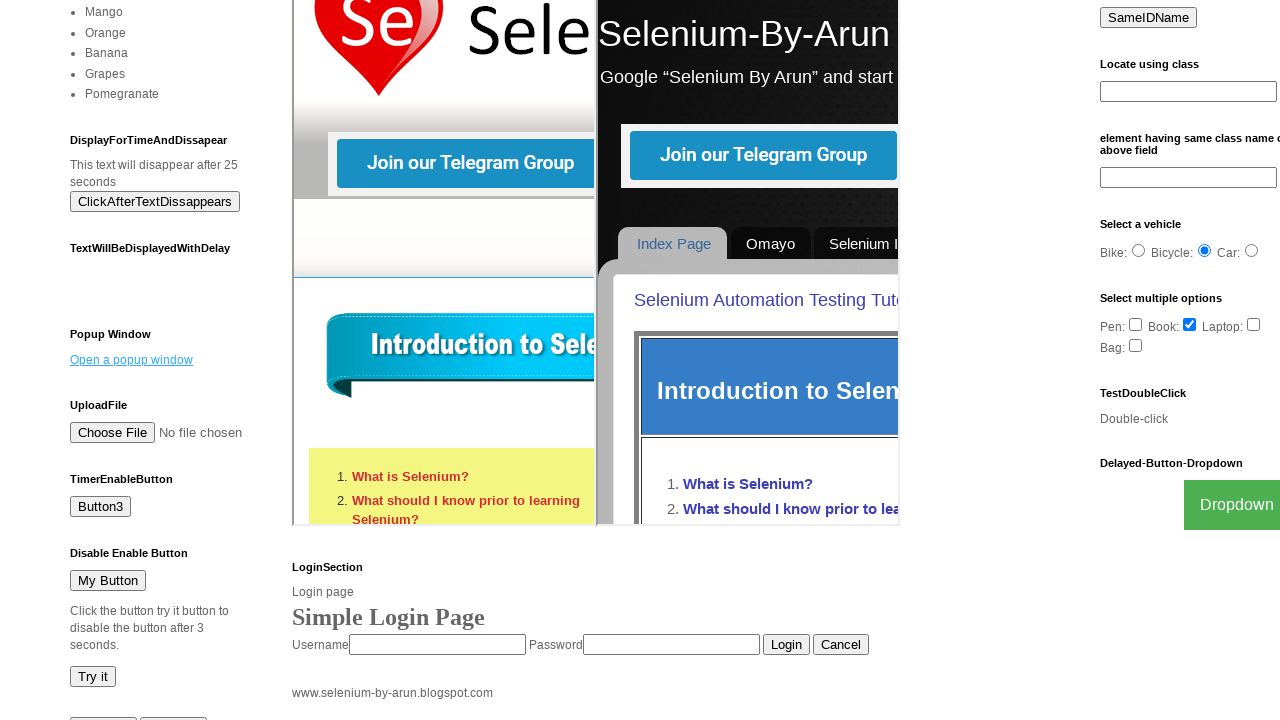